Tests file download functionality by navigating to a demo site's upload/download section and clicking the download button.

Starting URL: http://85.192.34.140:8081/

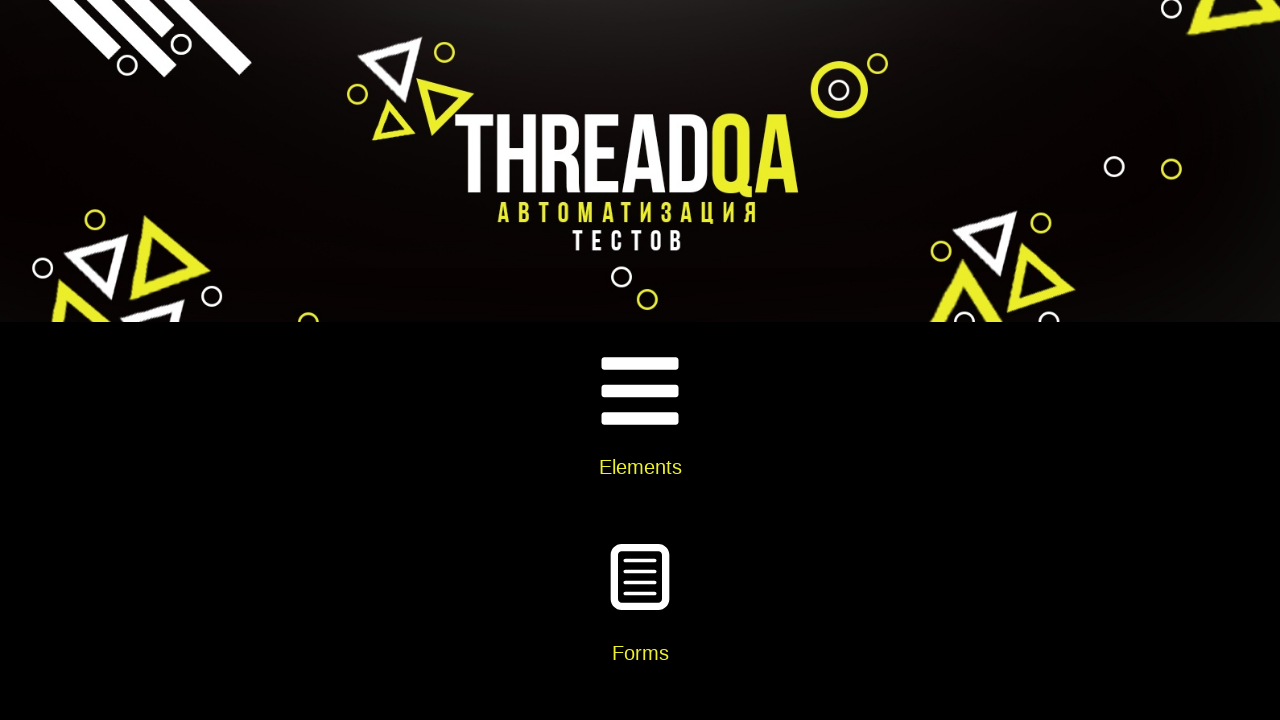

Clicked on Elements card at (640, 467) on xpath=//div[@class='card-body']//h5[text()='Elements']
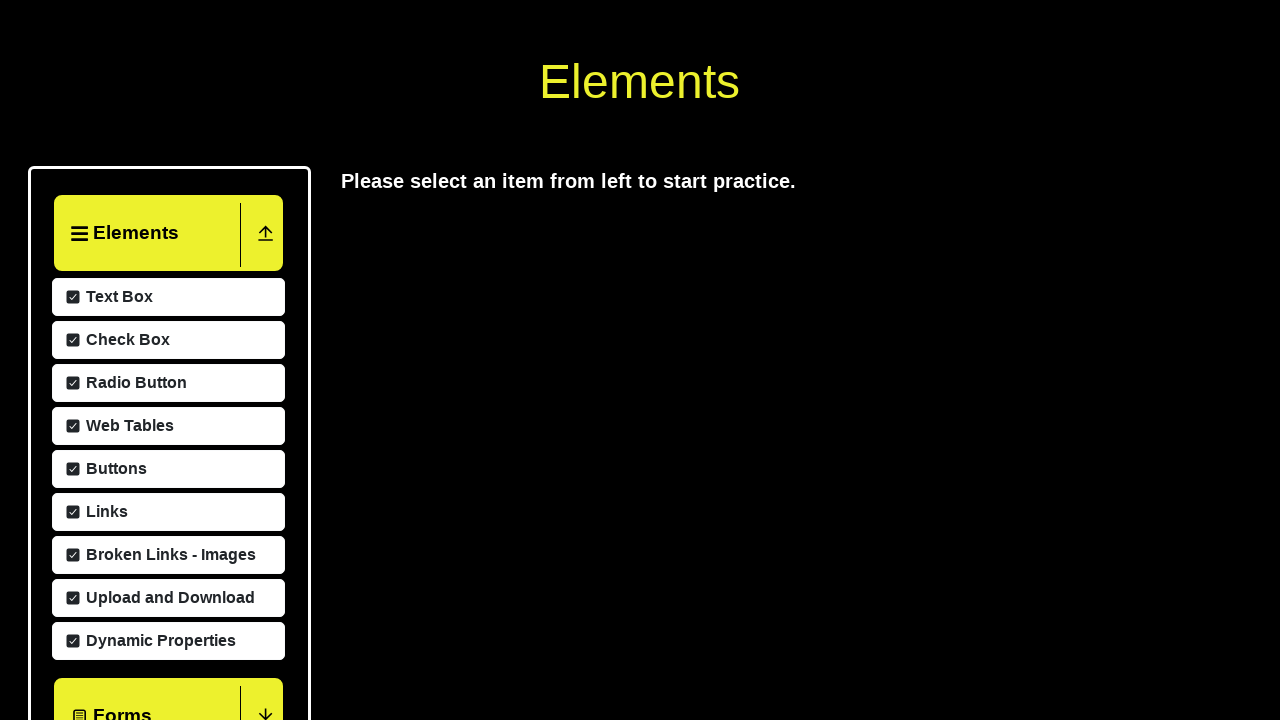

Clicked on Upload and Download menu item at (168, 360) on xpath=//span[text()='Upload and Download']
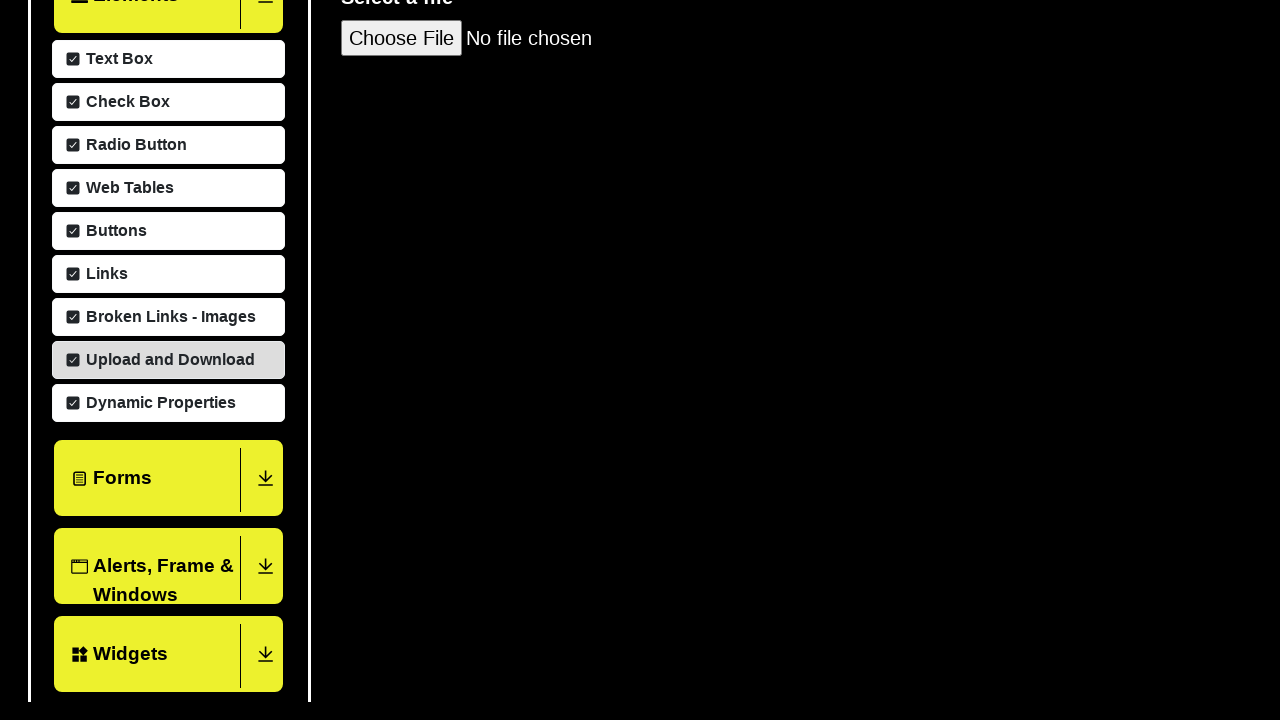

Clicked download button to initiate file download at (391, 19) on #downloadButton
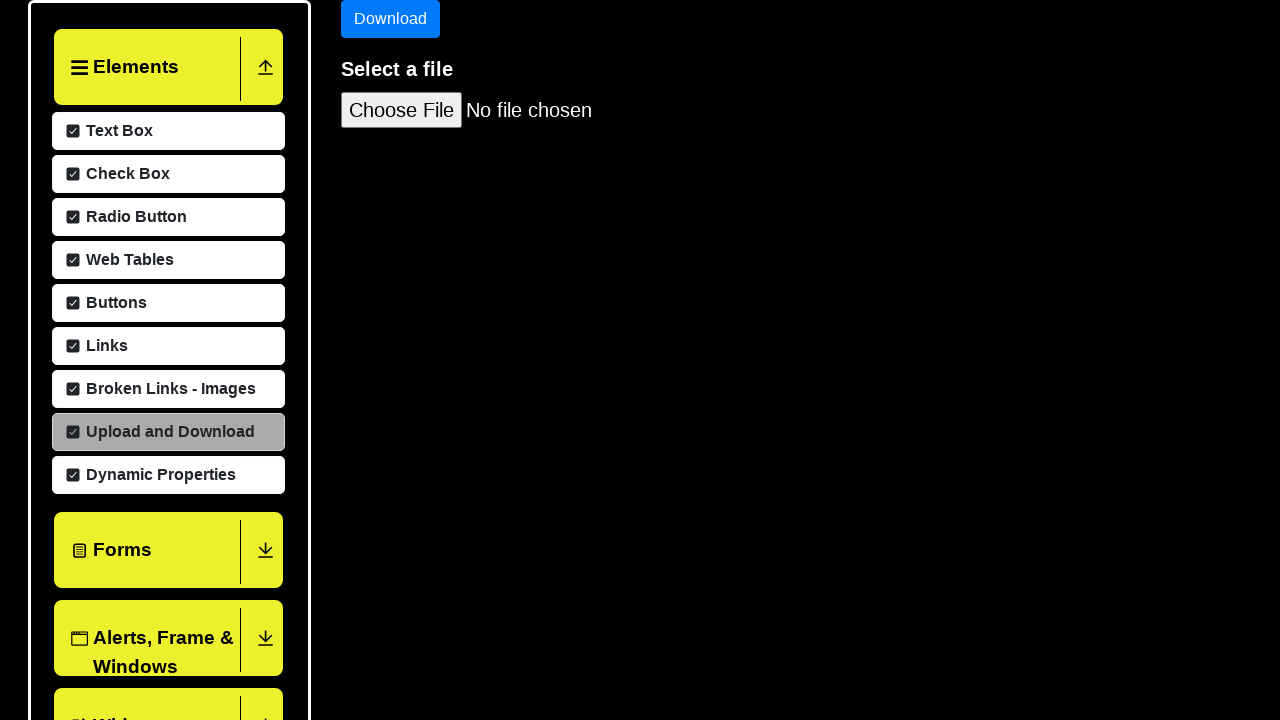

Waited 2 seconds for download to initiate
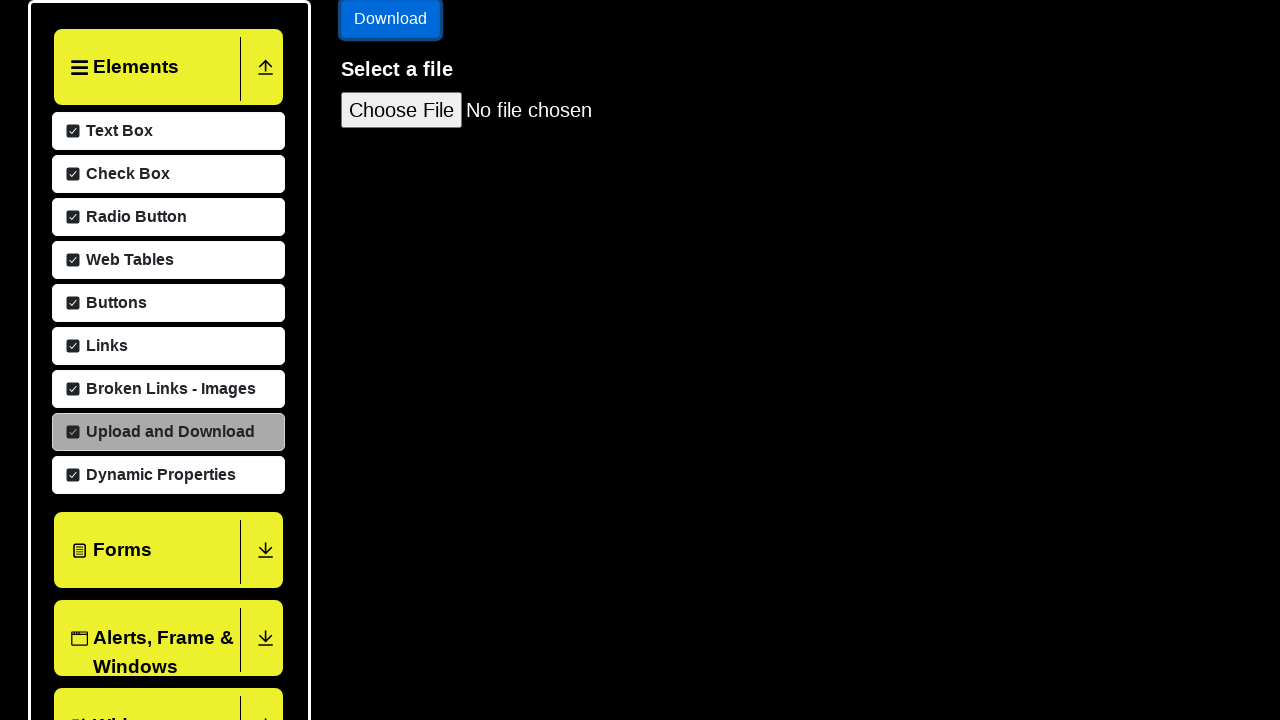

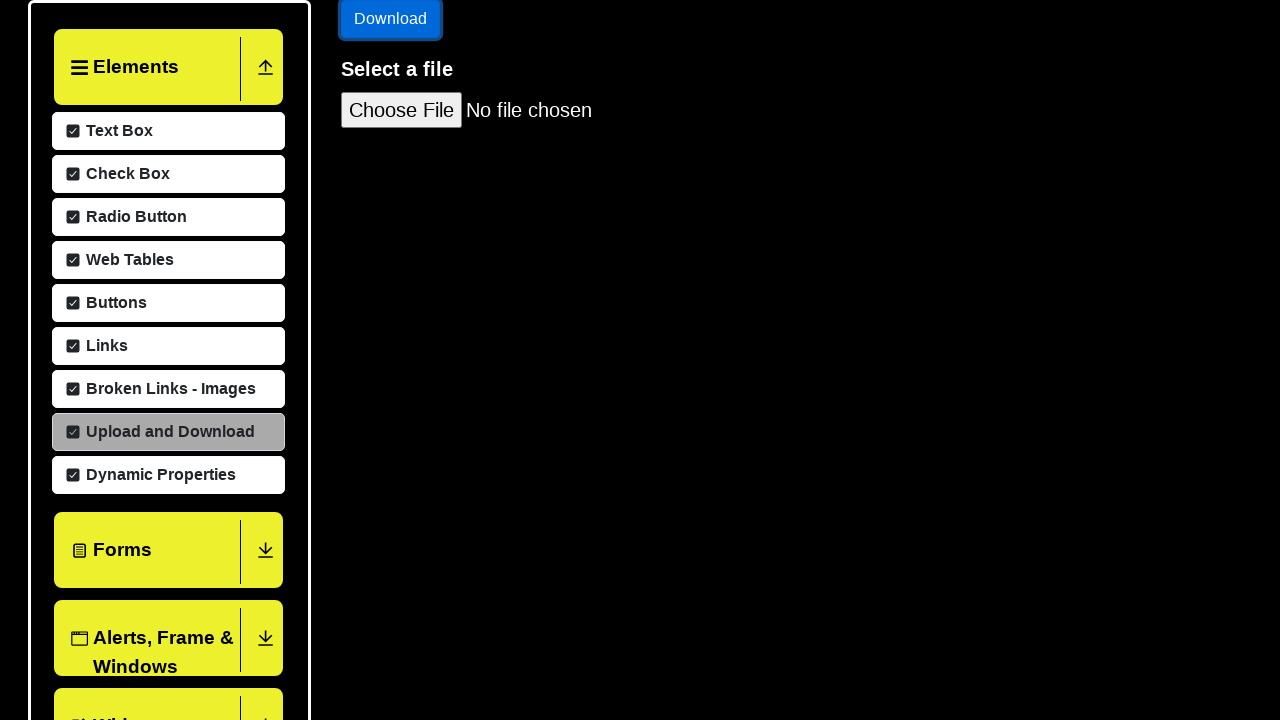